Verifies that a span element with class 'portal-title-1' has the correct class attribute

Starting URL: https://www.iffarroupilha.edu.br/

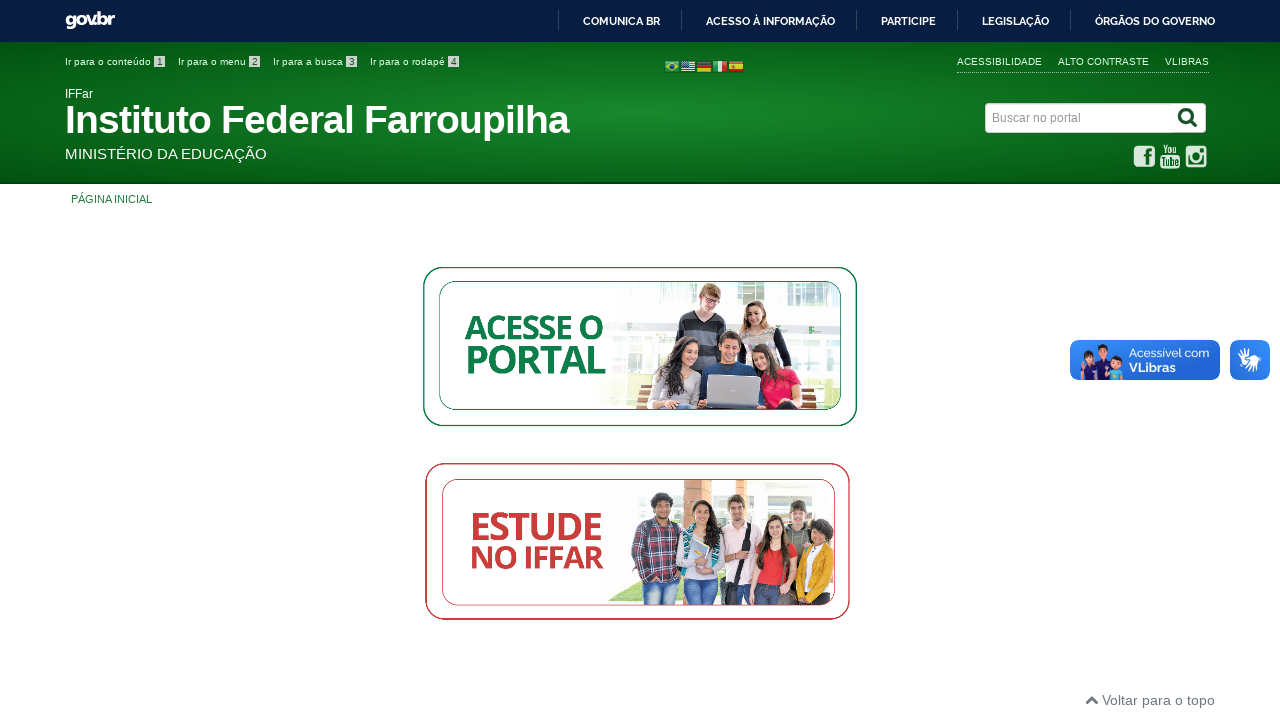

Located span element with class 'portal-title-1'
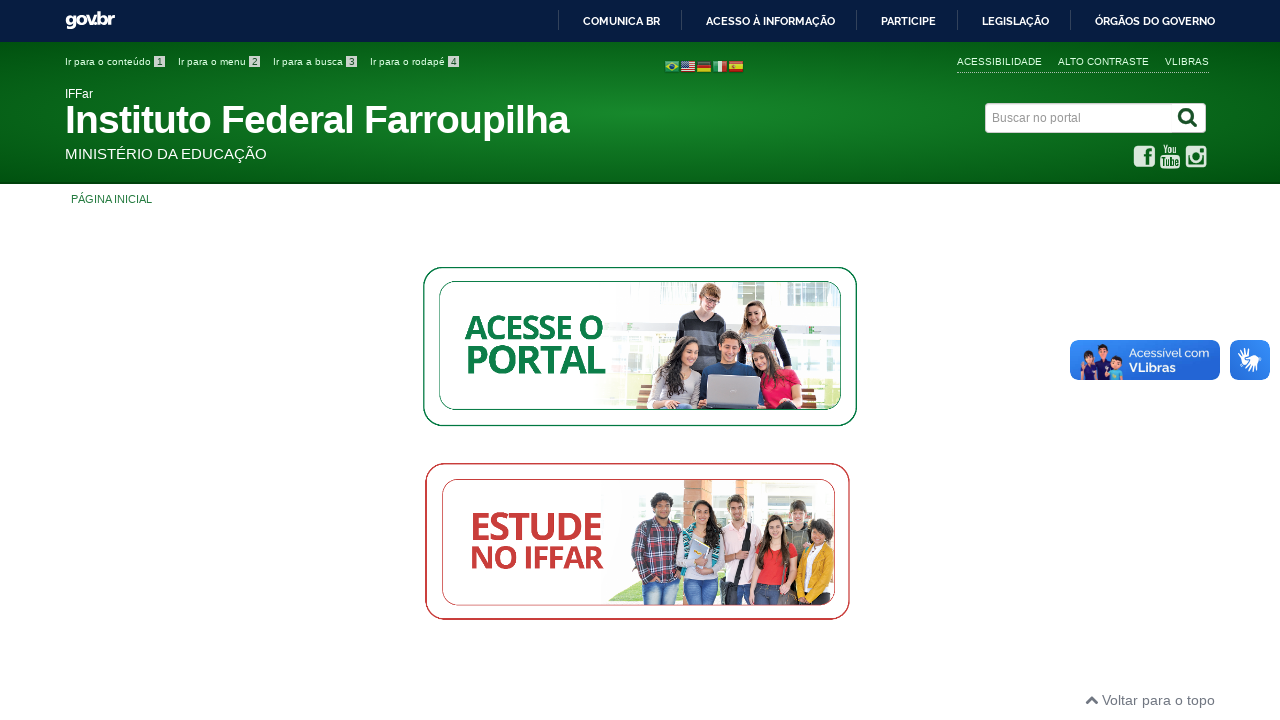

Retrieved class attribute value: 'portal-title-1'
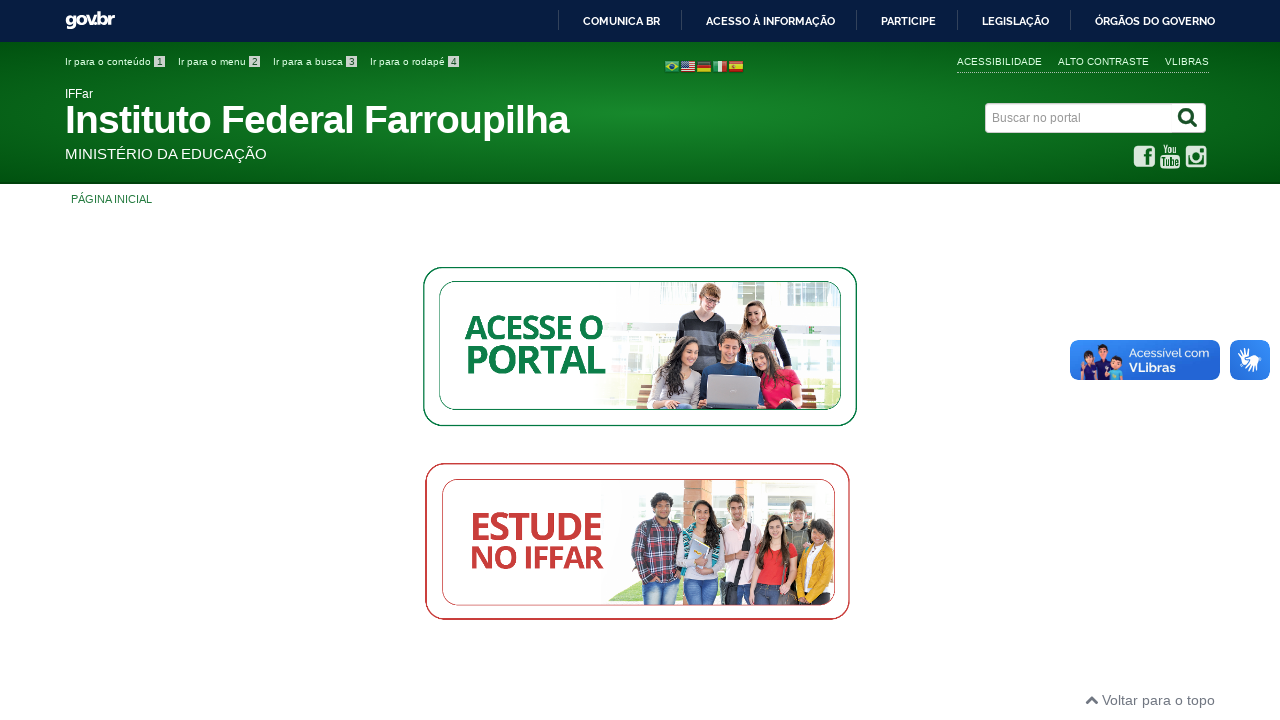

Verified that span class is not 'esperanca' — assertion passed
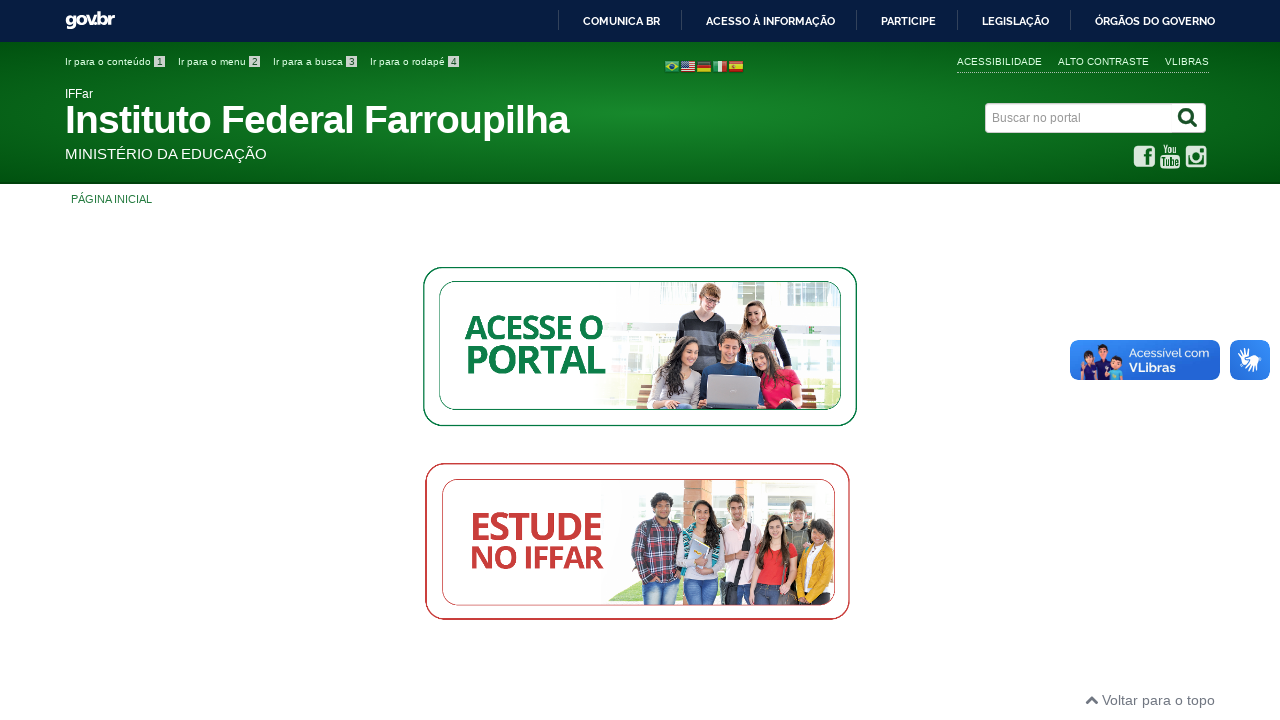

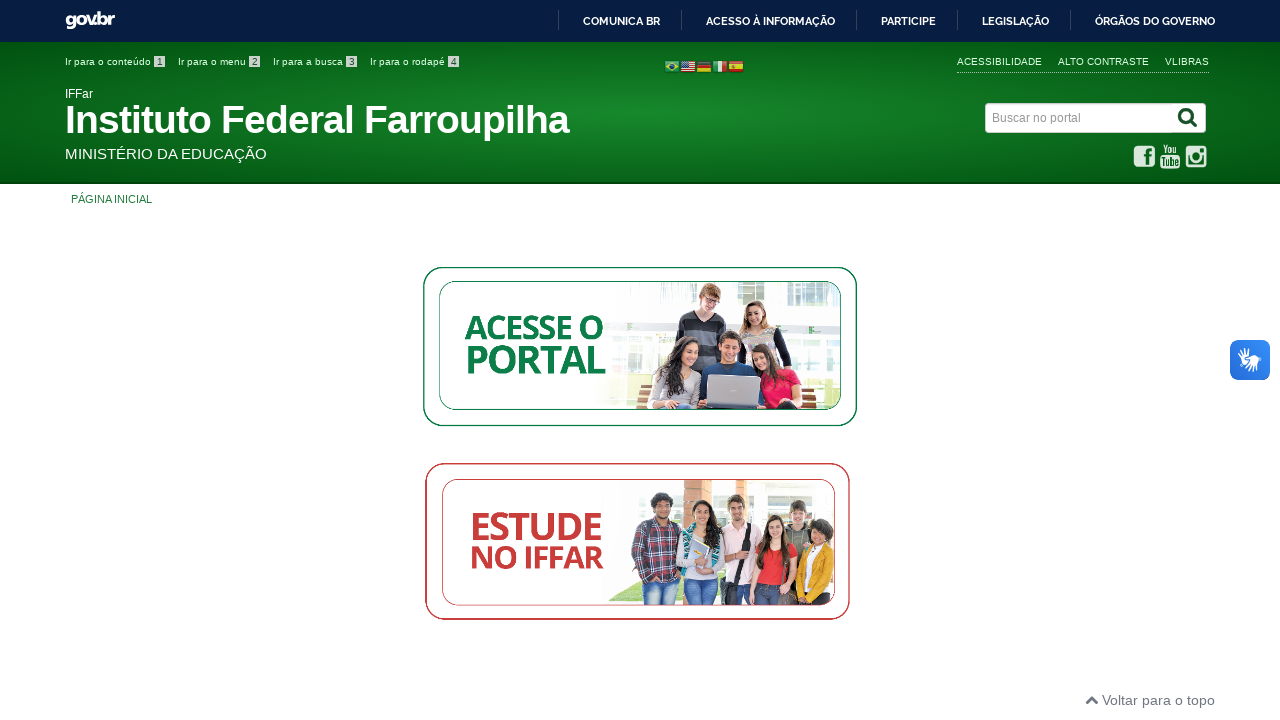